Tests JavaScript confirm dialog handling by clicking button and handling the confirm popup

Starting URL: https://the-internet.herokuapp.com/javascript_alerts

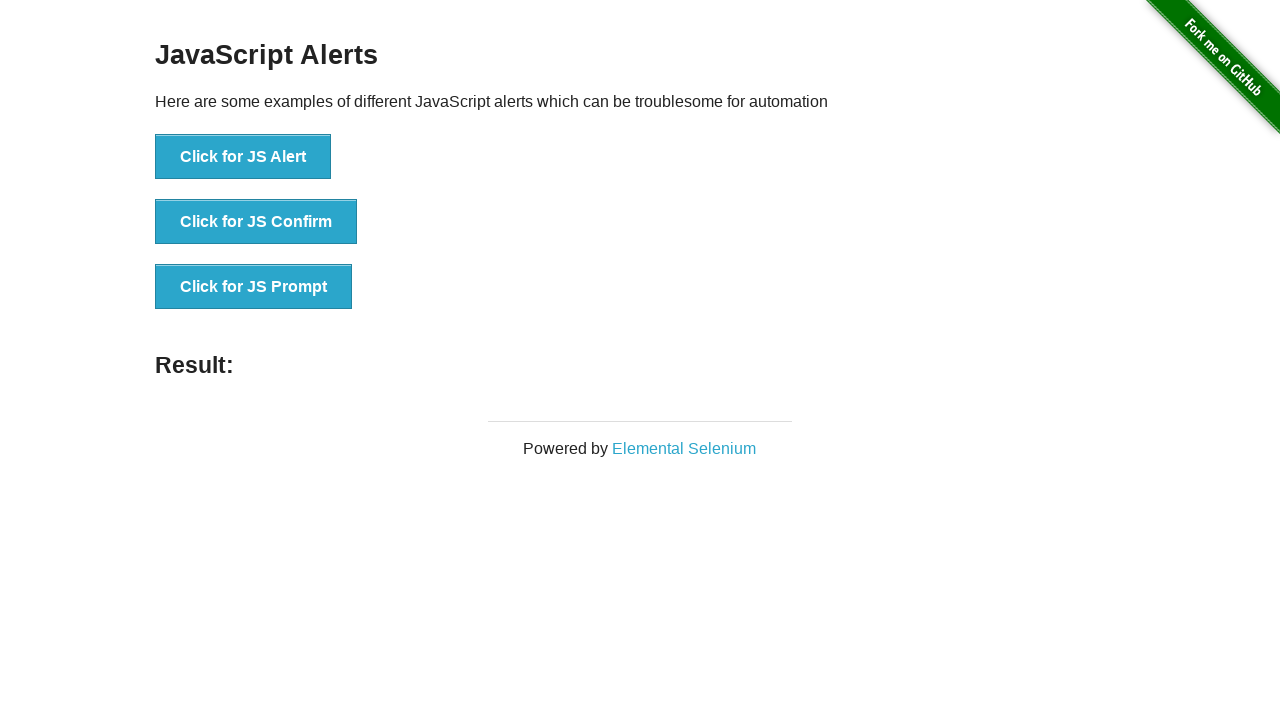

Set up dialog handler to accept confirm dialogs
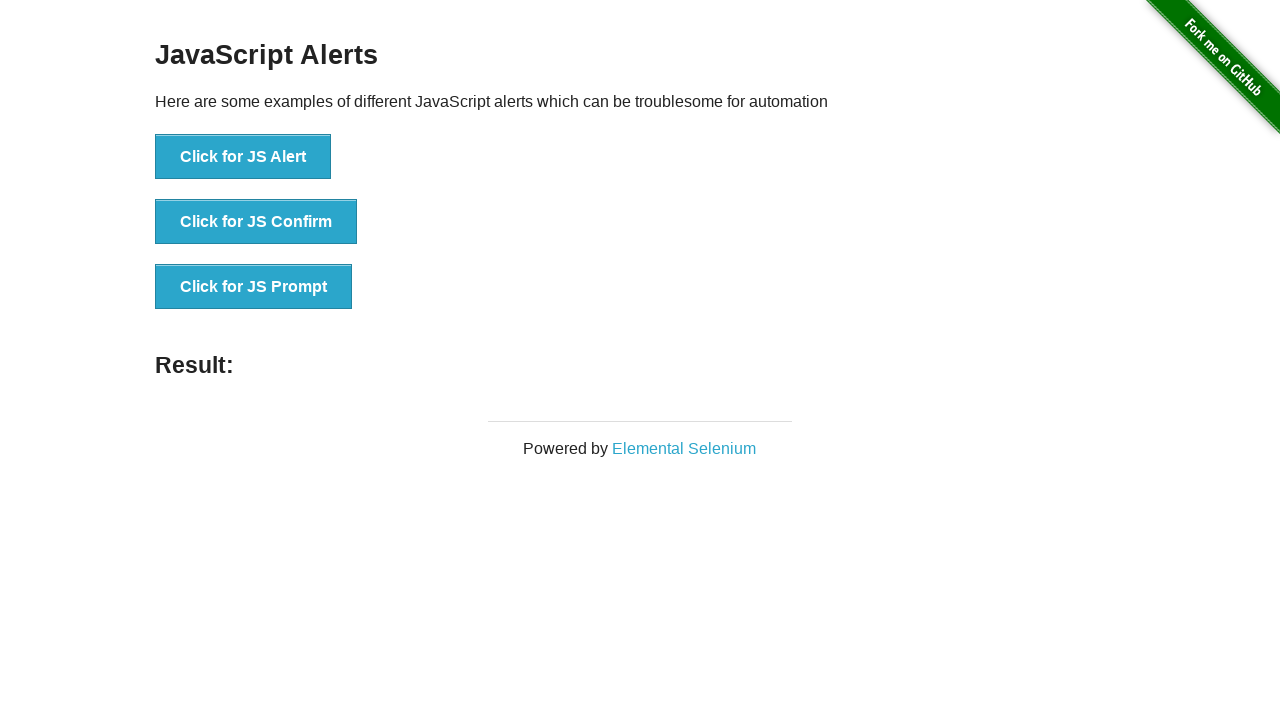

Clicked the JavaScript confirm button at (256, 222) on :nth-child(2) > button
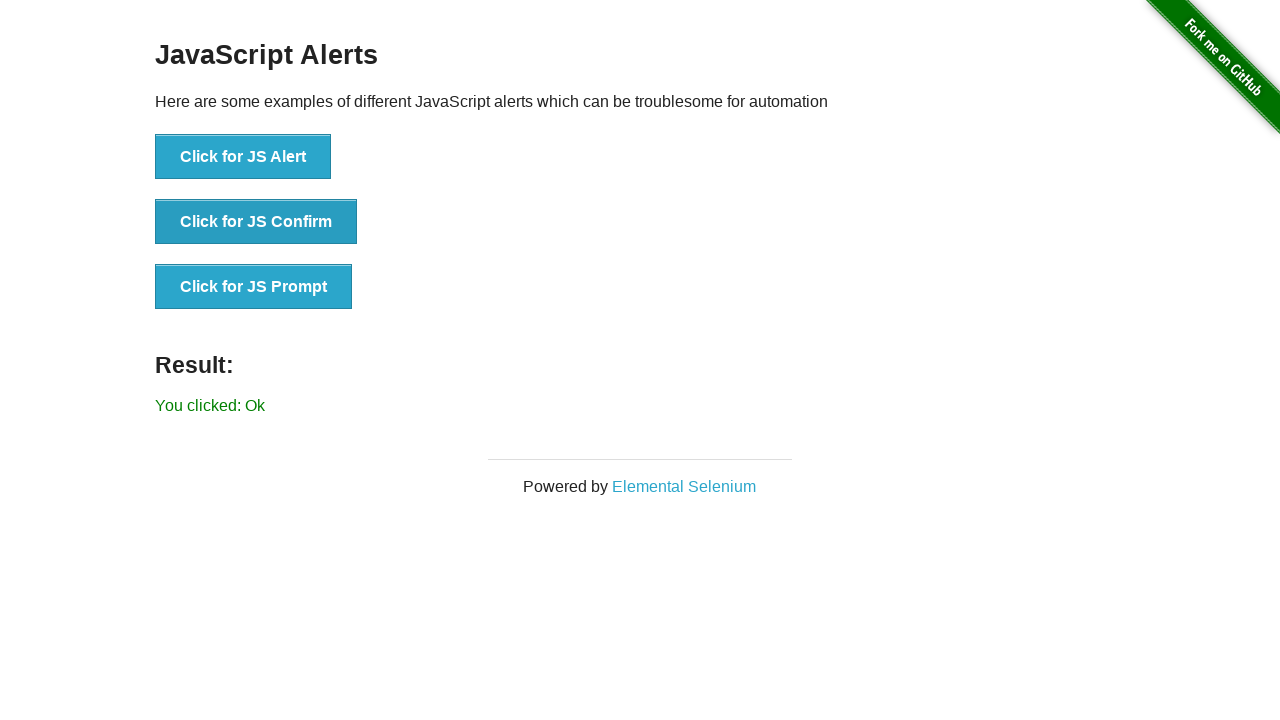

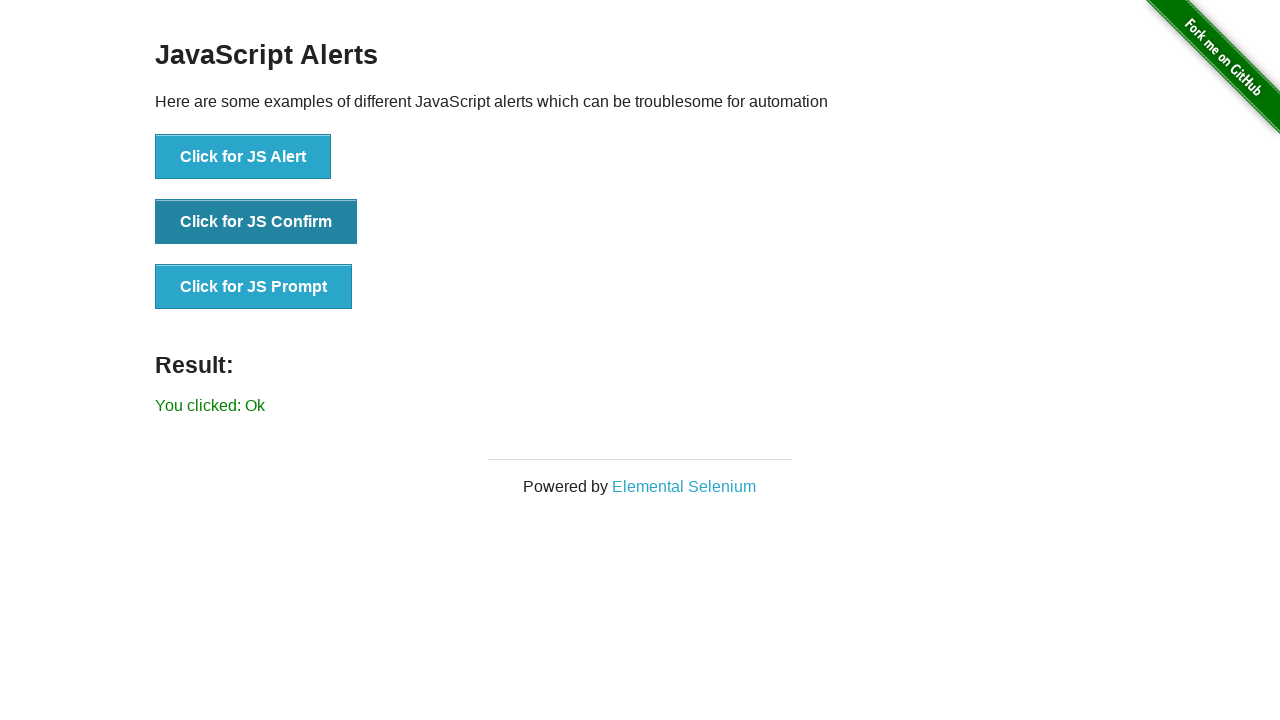